Tests keyboard key press functionality by sending various keys to a page and verifying the result text displays the correct key pressed

Starting URL: http://the-internet.herokuapp.com/key_presses

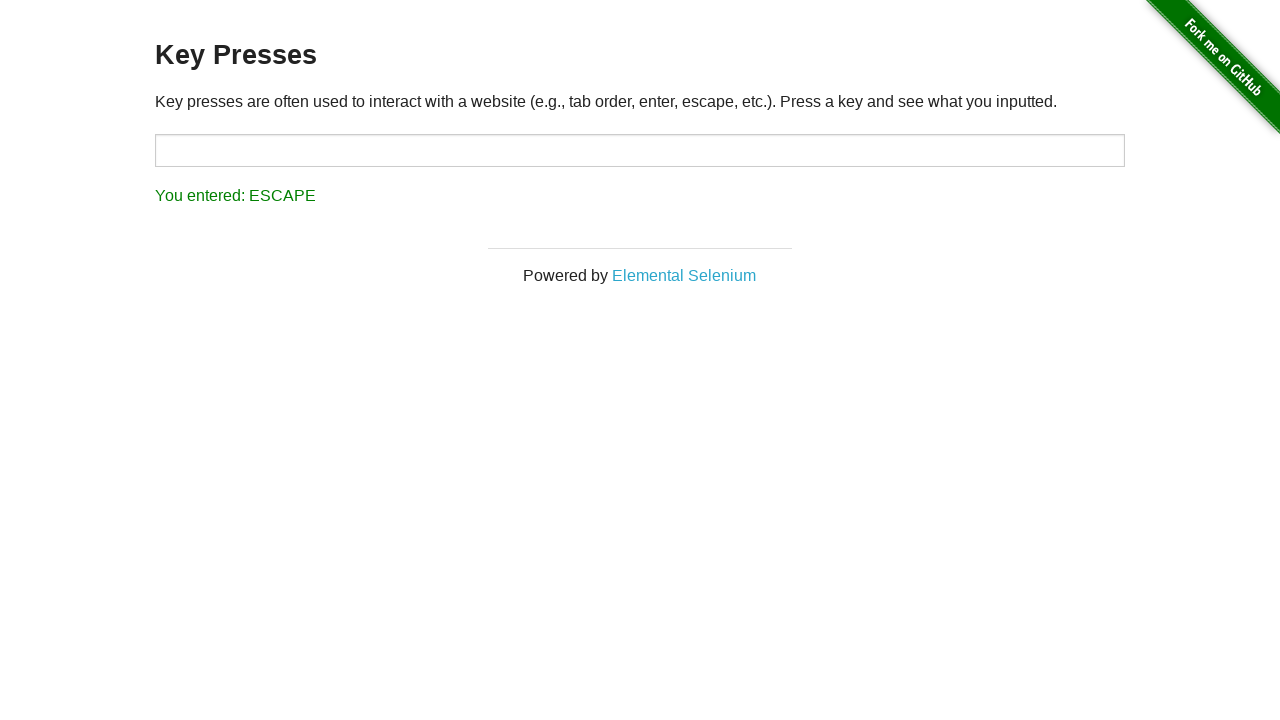

Pressed SPACE key on content element on #content
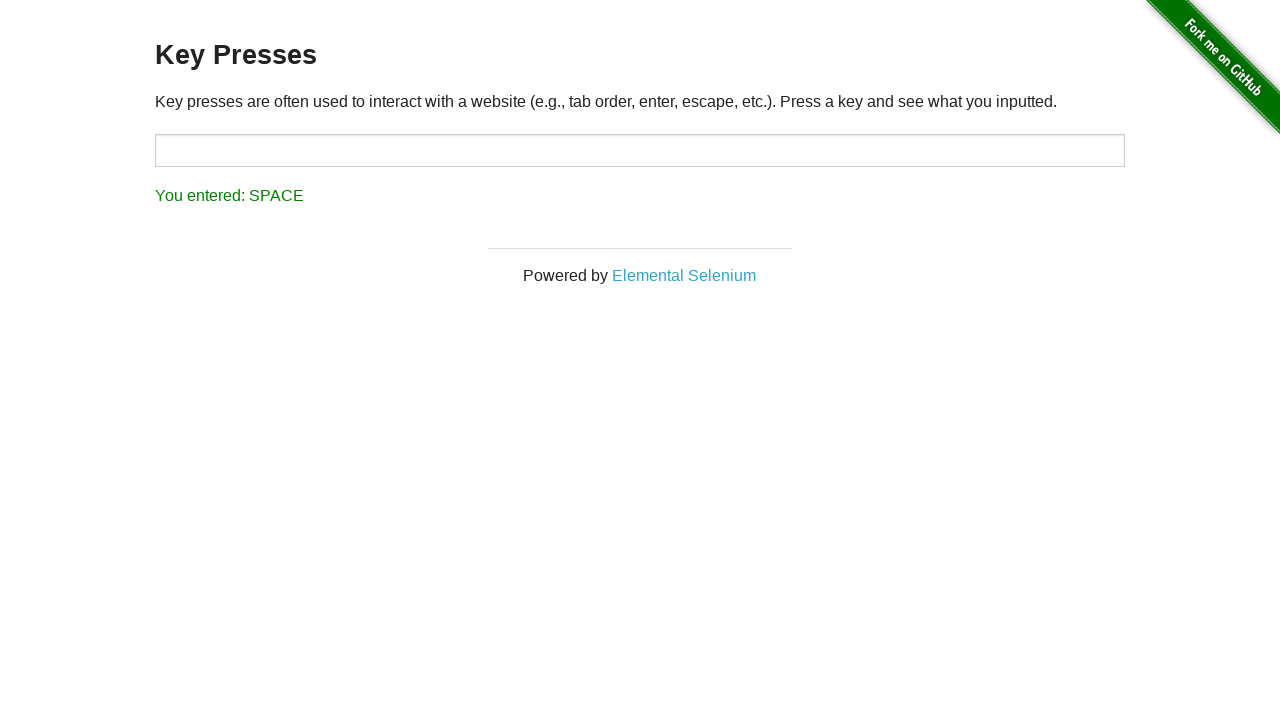

Verified result text displays 'You entered: SPACE'
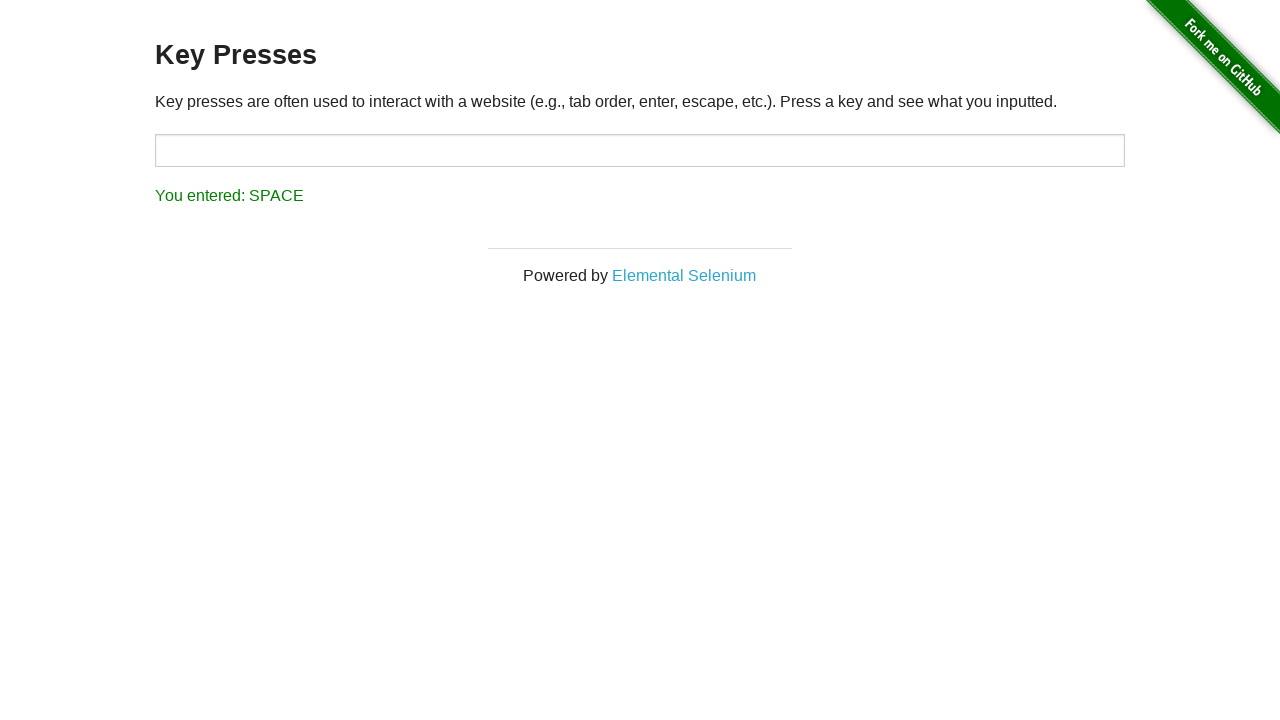

Pressed ArrowLeft key using keyboard
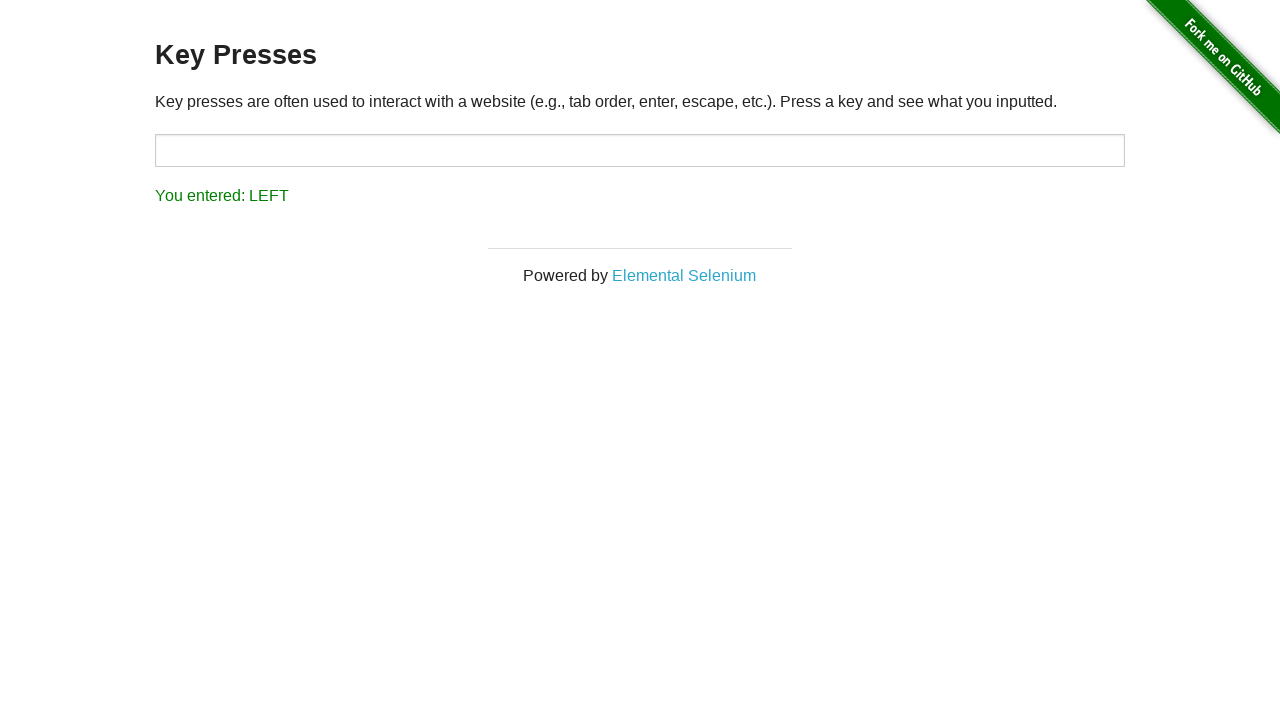

Verified result text displays 'You entered: LEFT'
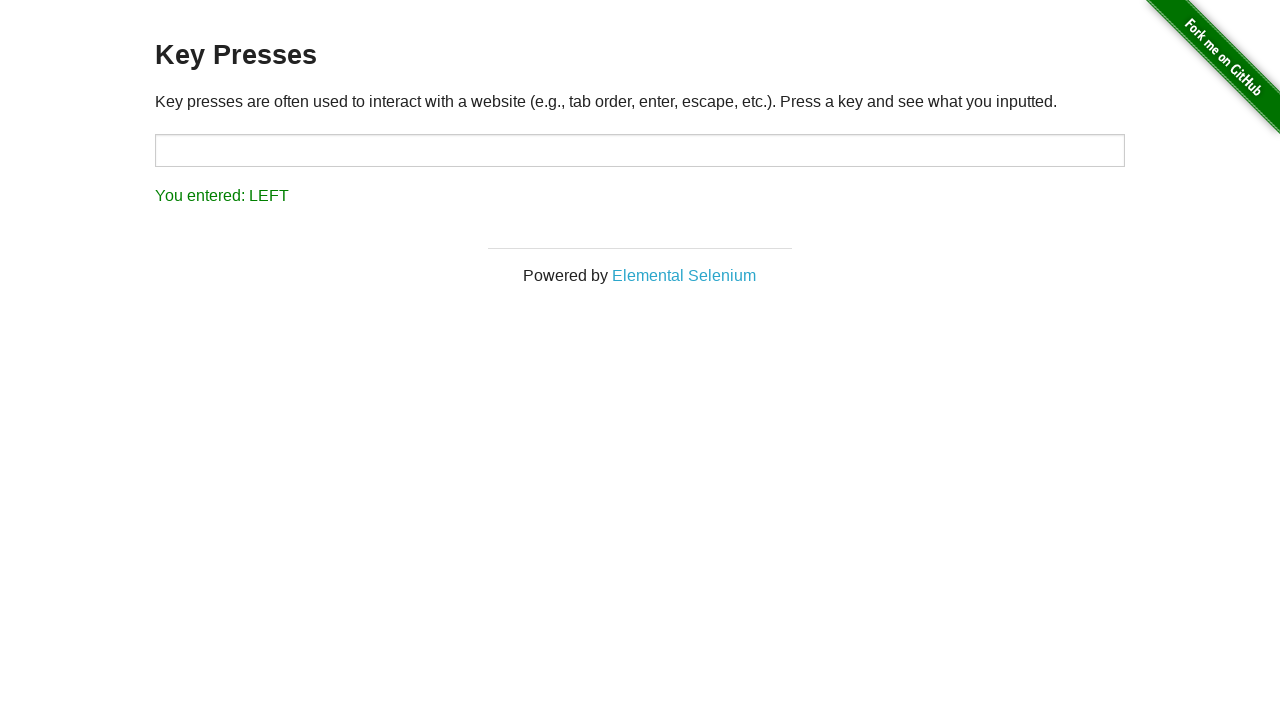

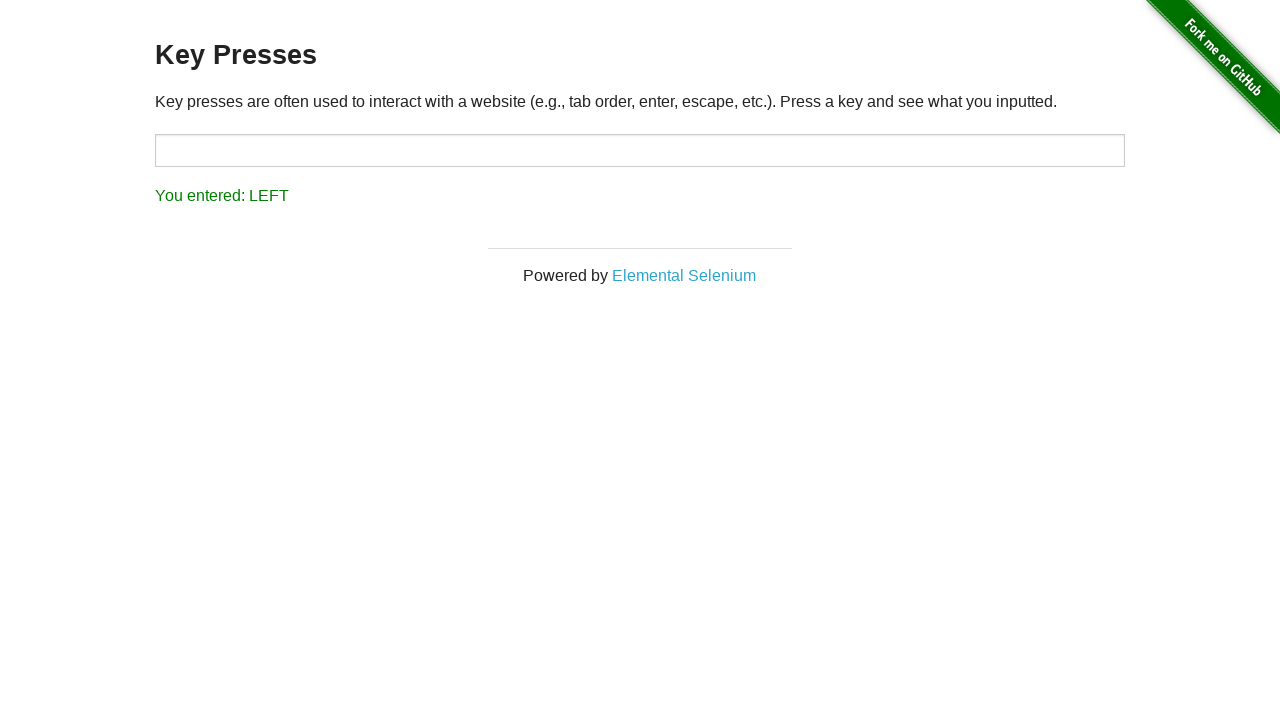